Tests drag and drop functionality on jQuery UI demo page by dragging an element from source to target location

Starting URL: https://jqueryui.com/droppable/

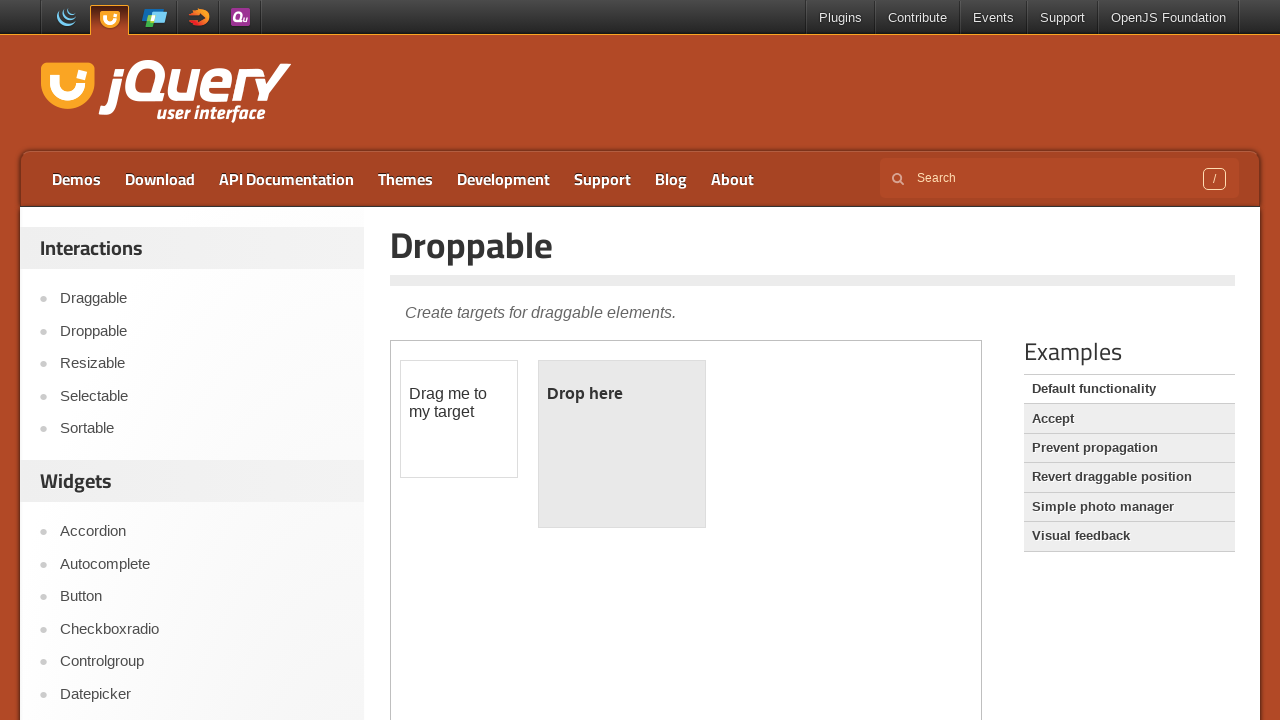

Located the iframe containing the drag and drop demo
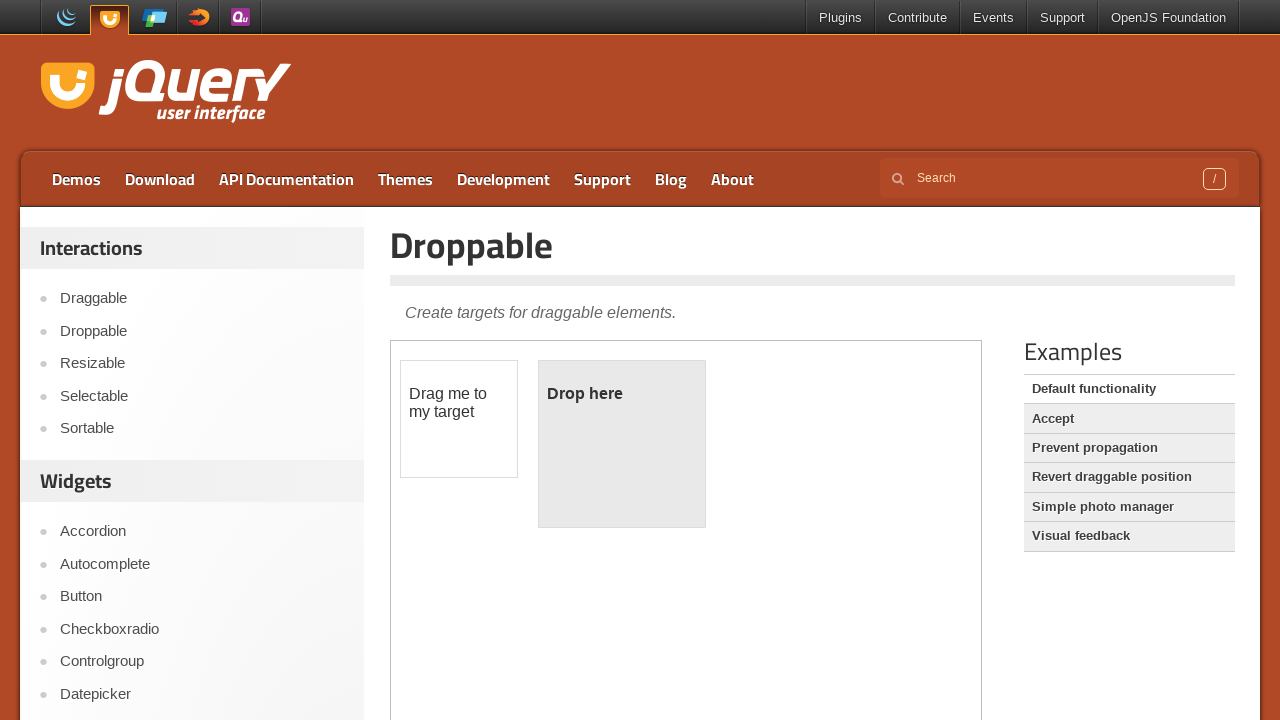

Located the draggable element
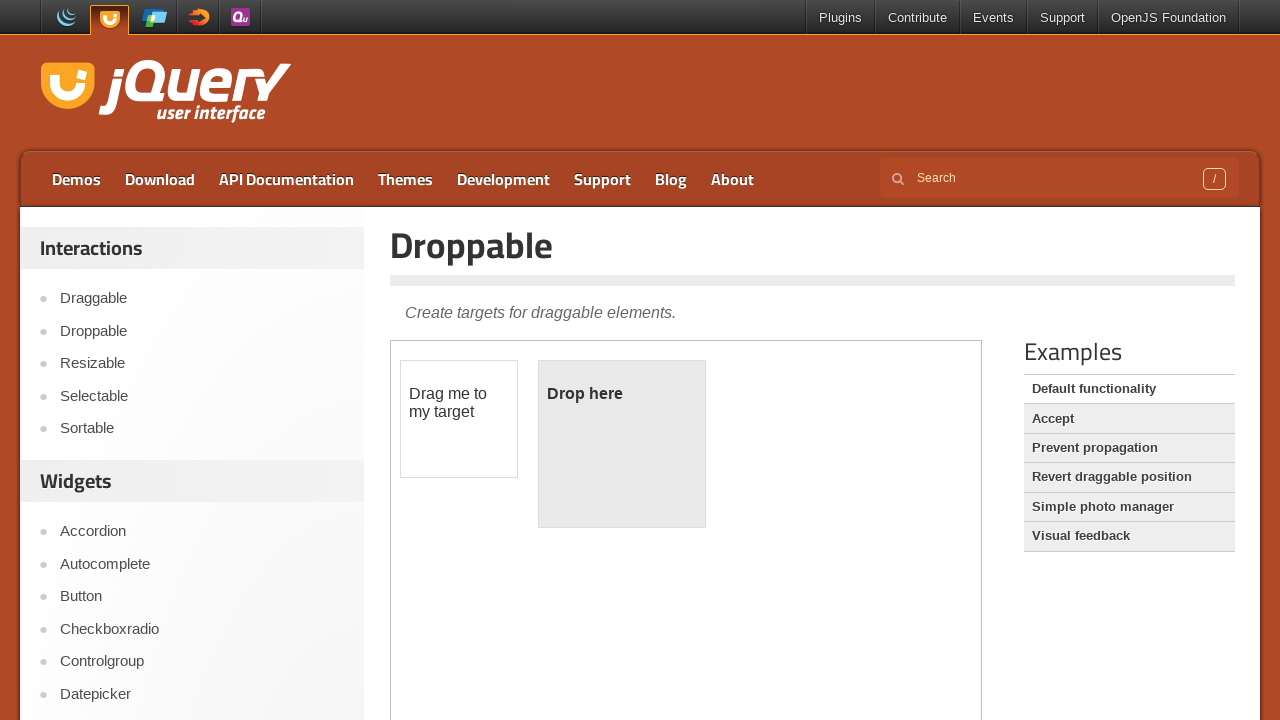

Located the droppable target element
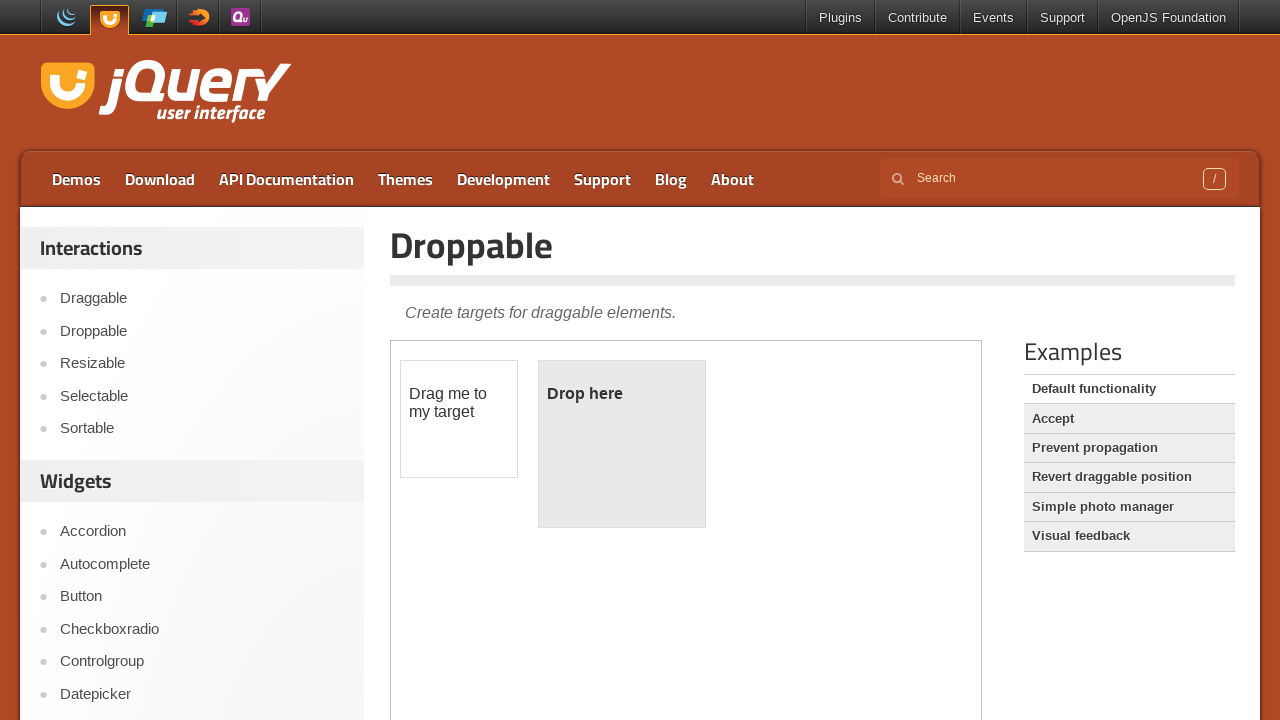

Dragged element from source to target location at (622, 444)
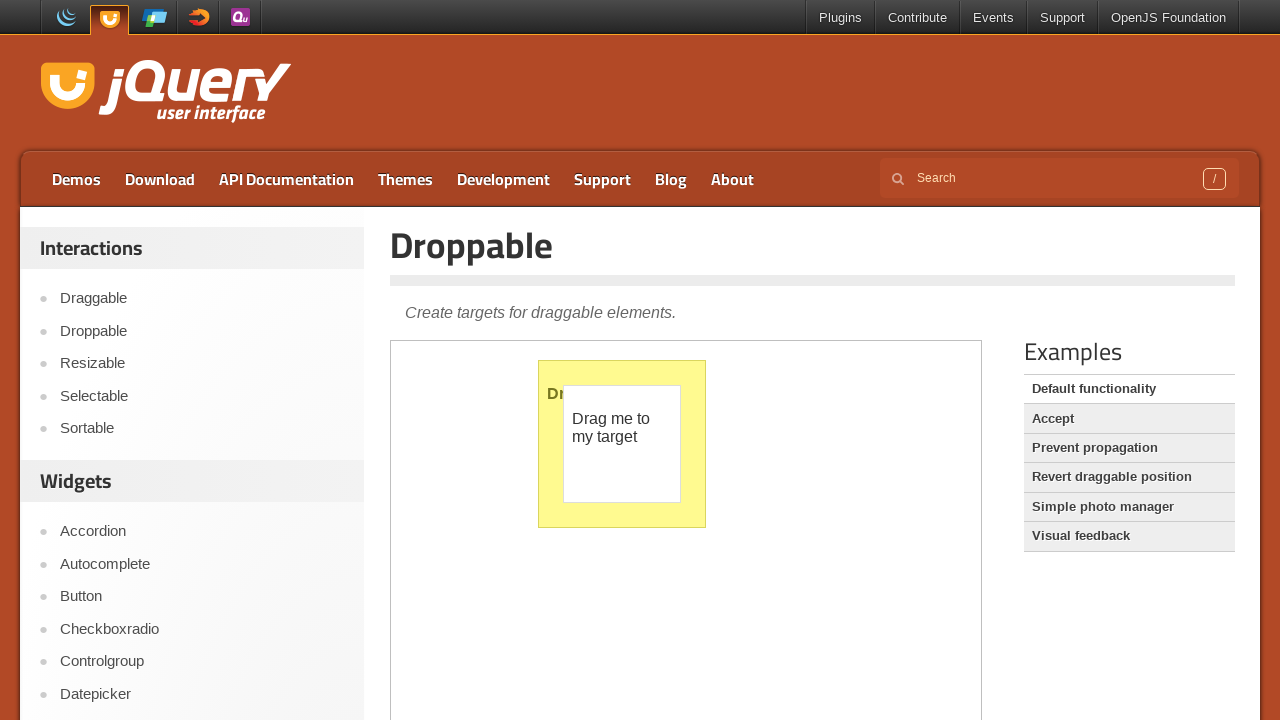

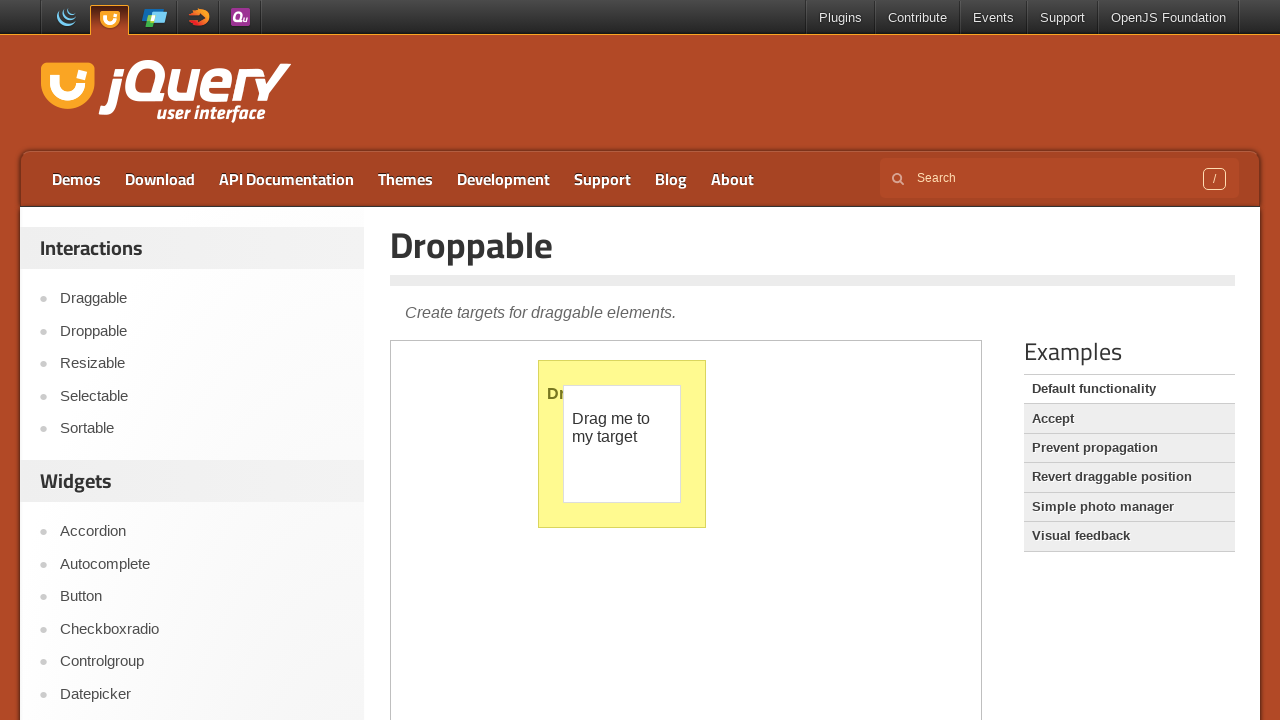